Tests password confirmation validation by entering mismatched passwords and verifying error message

Starting URL: https://alada.vn/tai-khoan/dang-ky.html

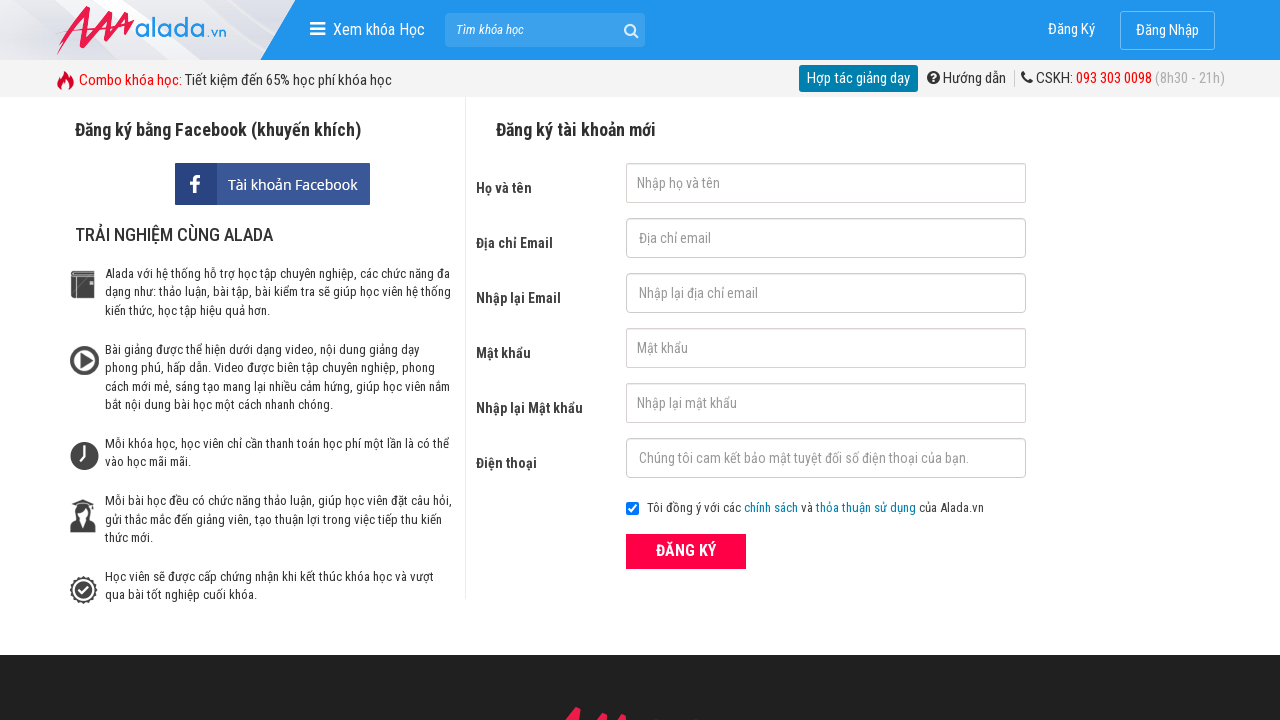

Filled password field with valid password '12345Trang@' on #txtPassword
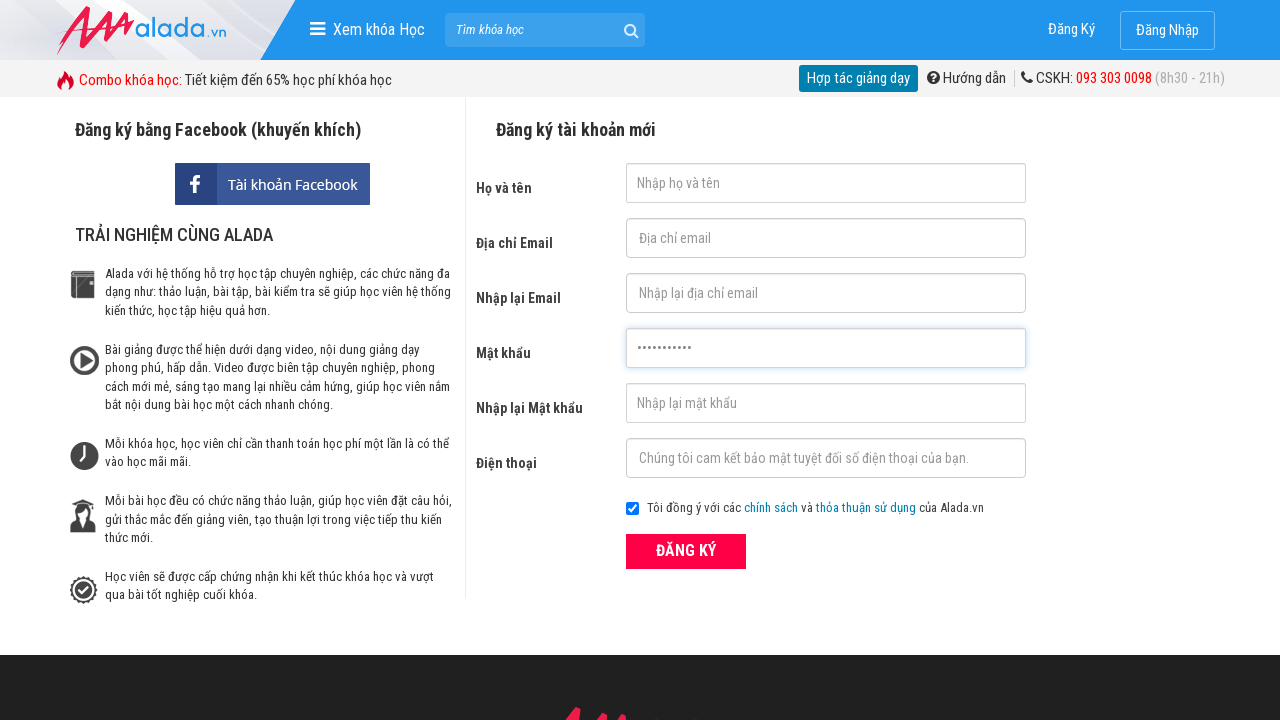

Filled confirm password field with mismatched password '12345' on #txtCPassword
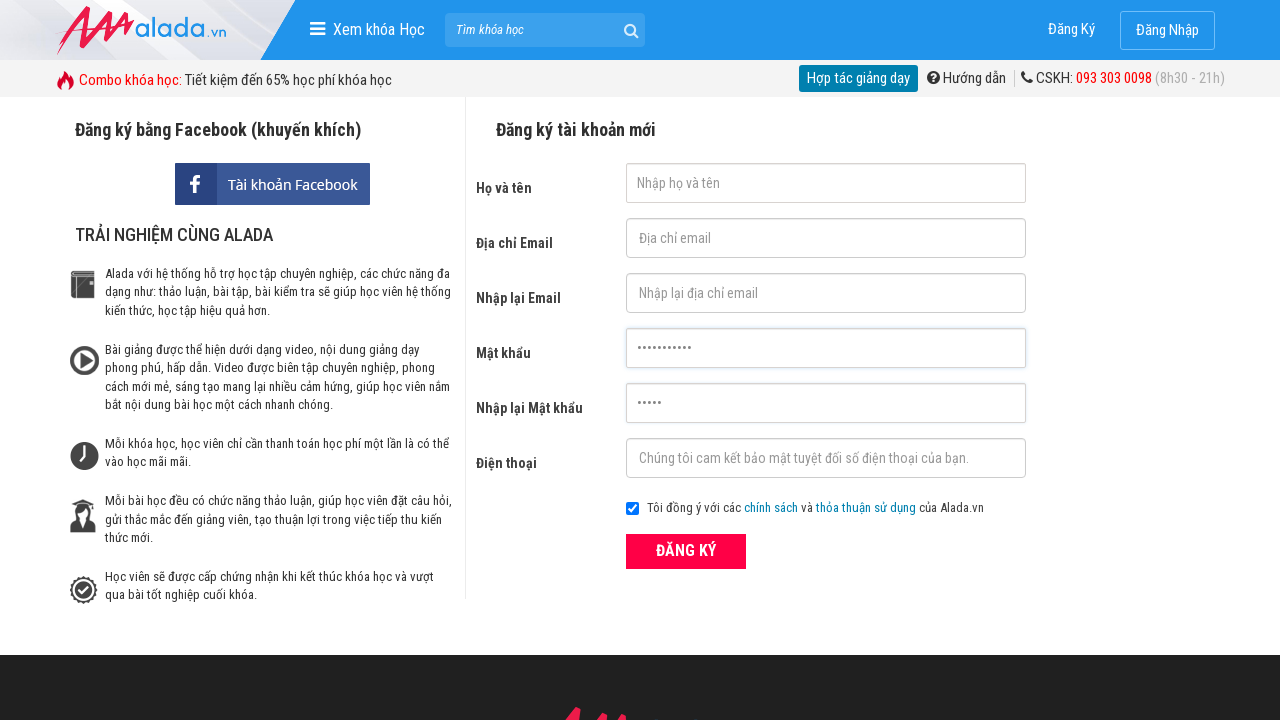

Clicked submit button to attempt registration at (686, 551) on button[type='submit']
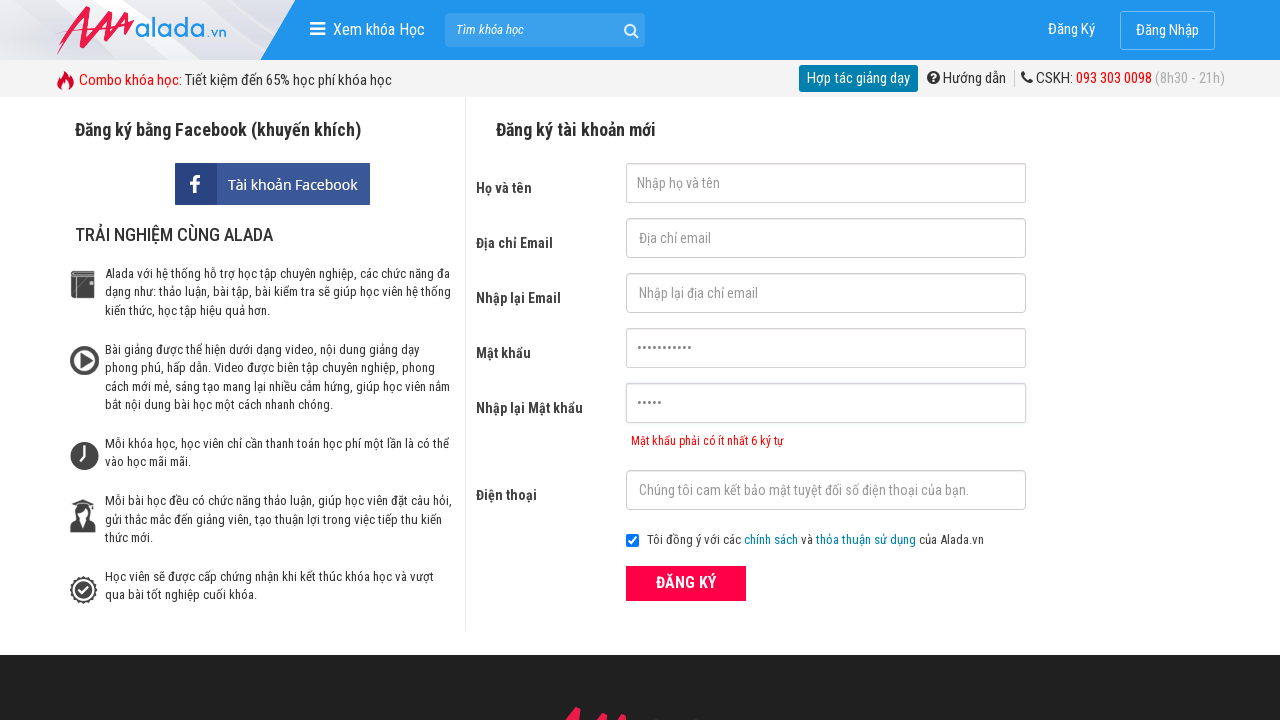

Confirmed password confirmation error message appeared
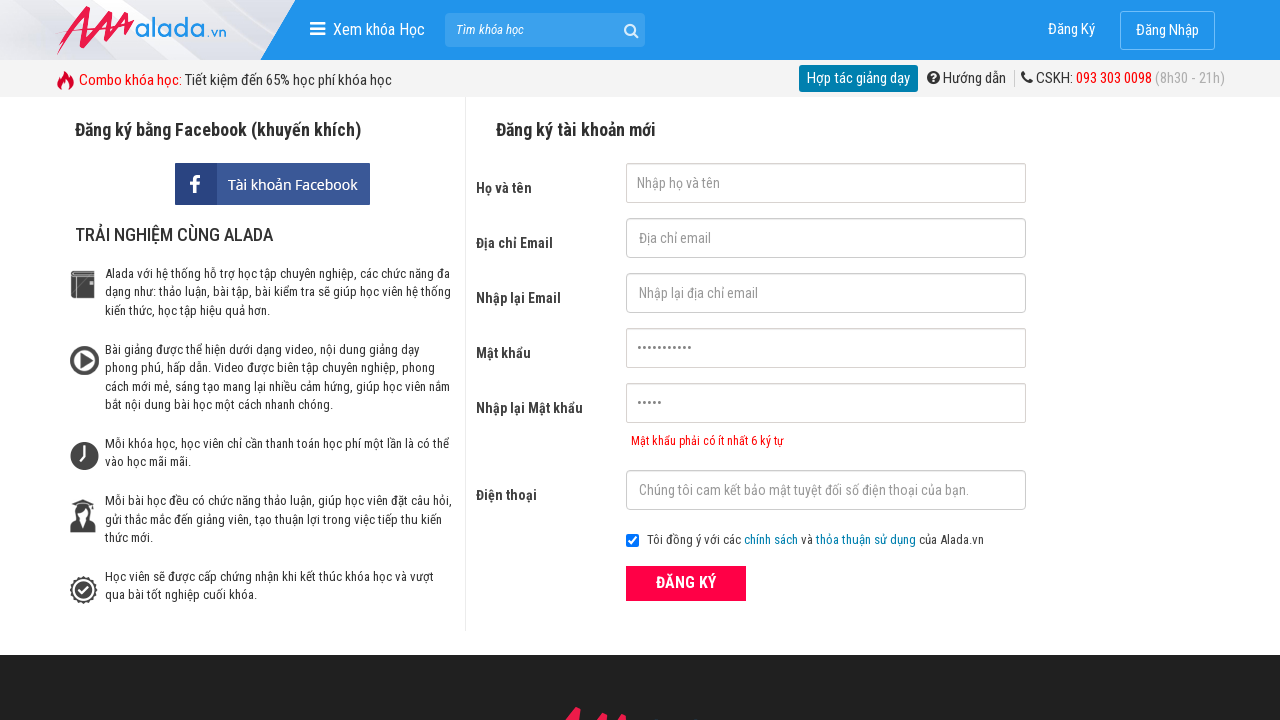

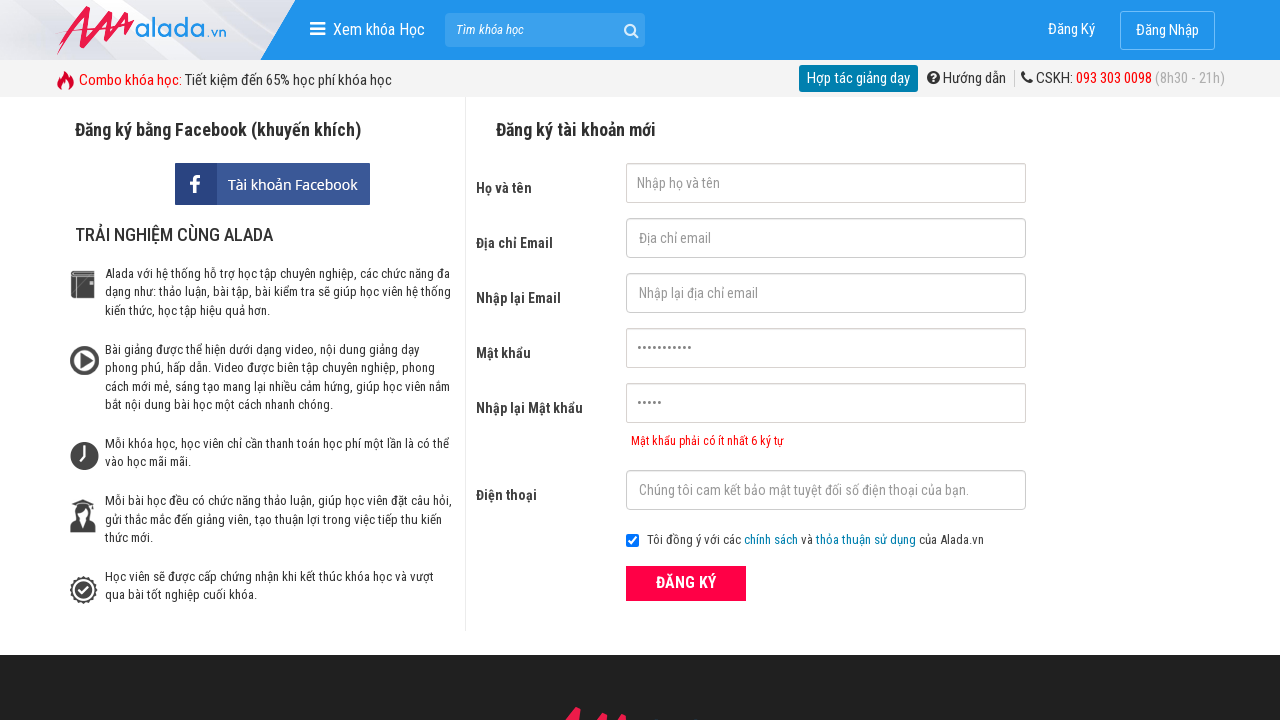